Tests dialog box functionality by clicking a button that triggers an alert dialog and listening for the dialog event.

Starting URL: https://demo.automationtesting.in/Alerts.html

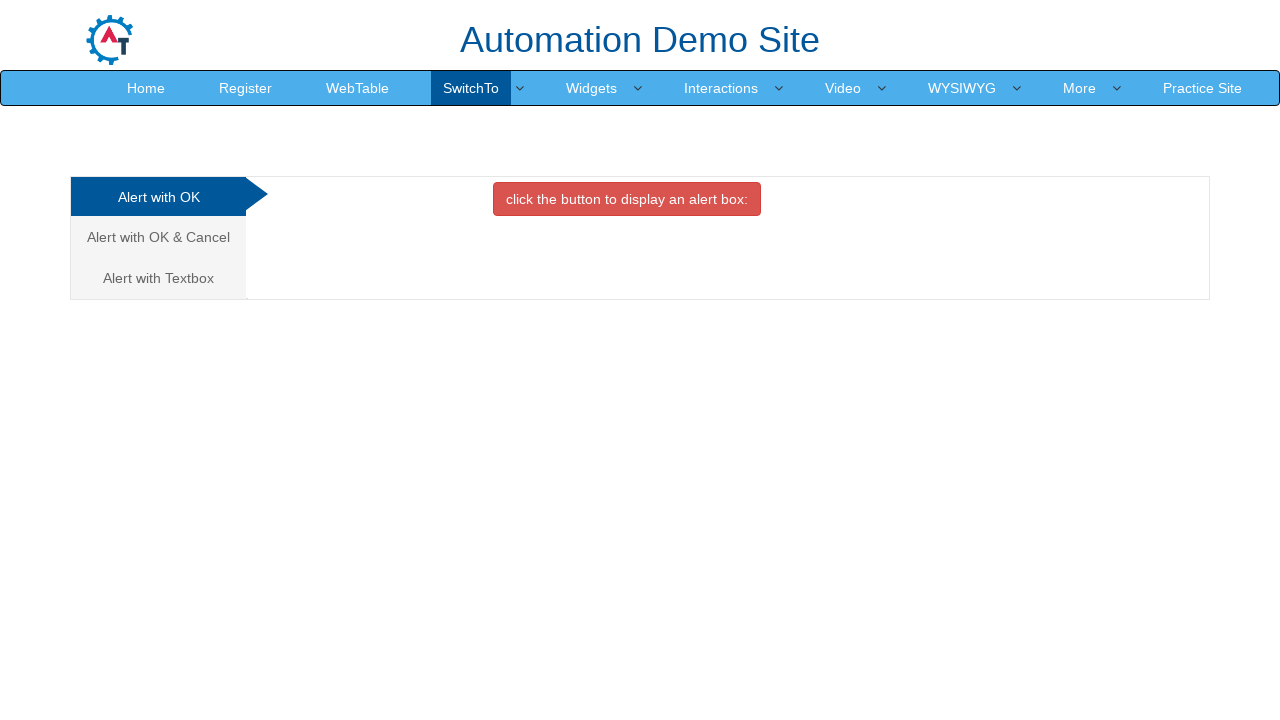

Set up dialog handler to accept any dialog that appears
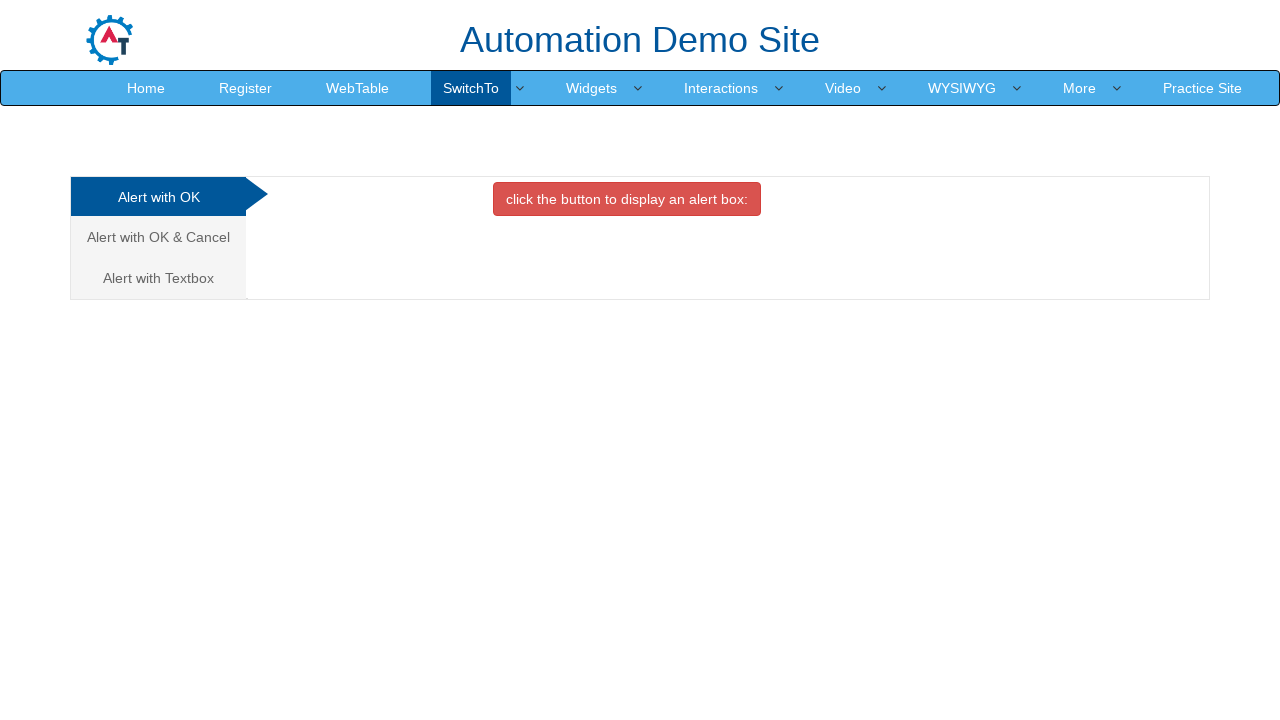

Clicked danger button to trigger alert dialog at (627, 199) on xpath=//button[@class='btn btn-danger']
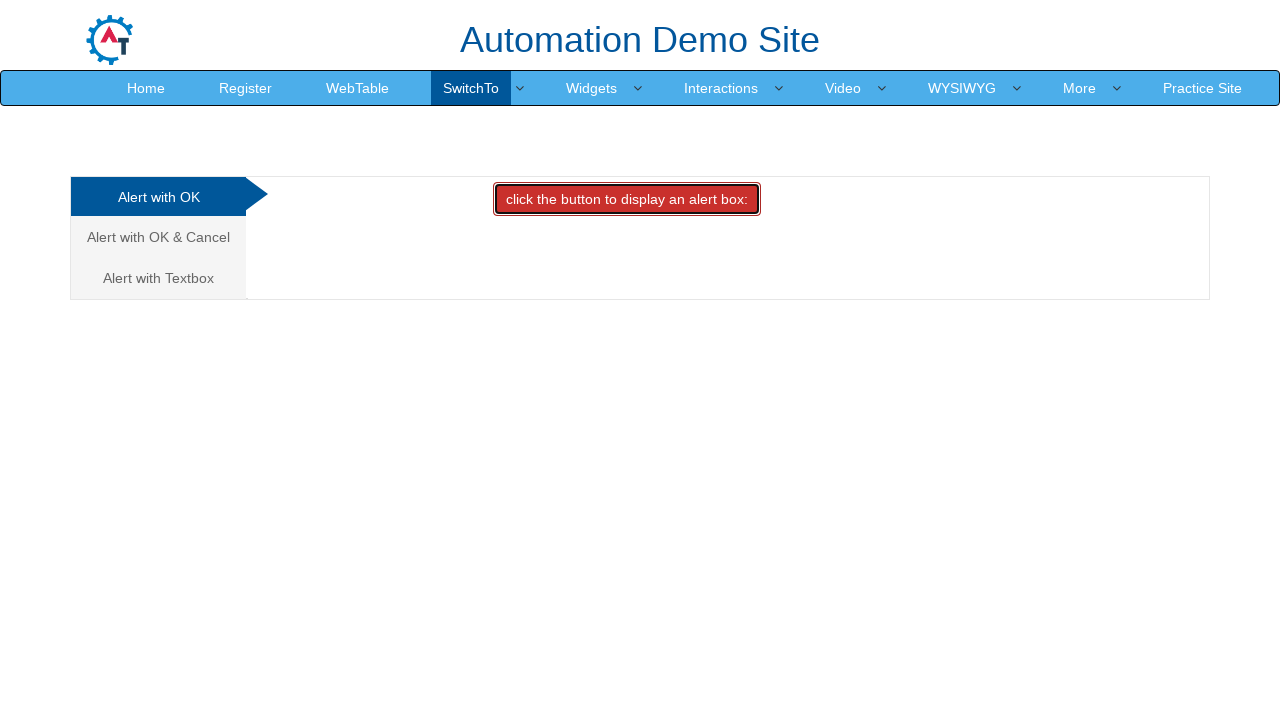

Waited for dialog handling to complete
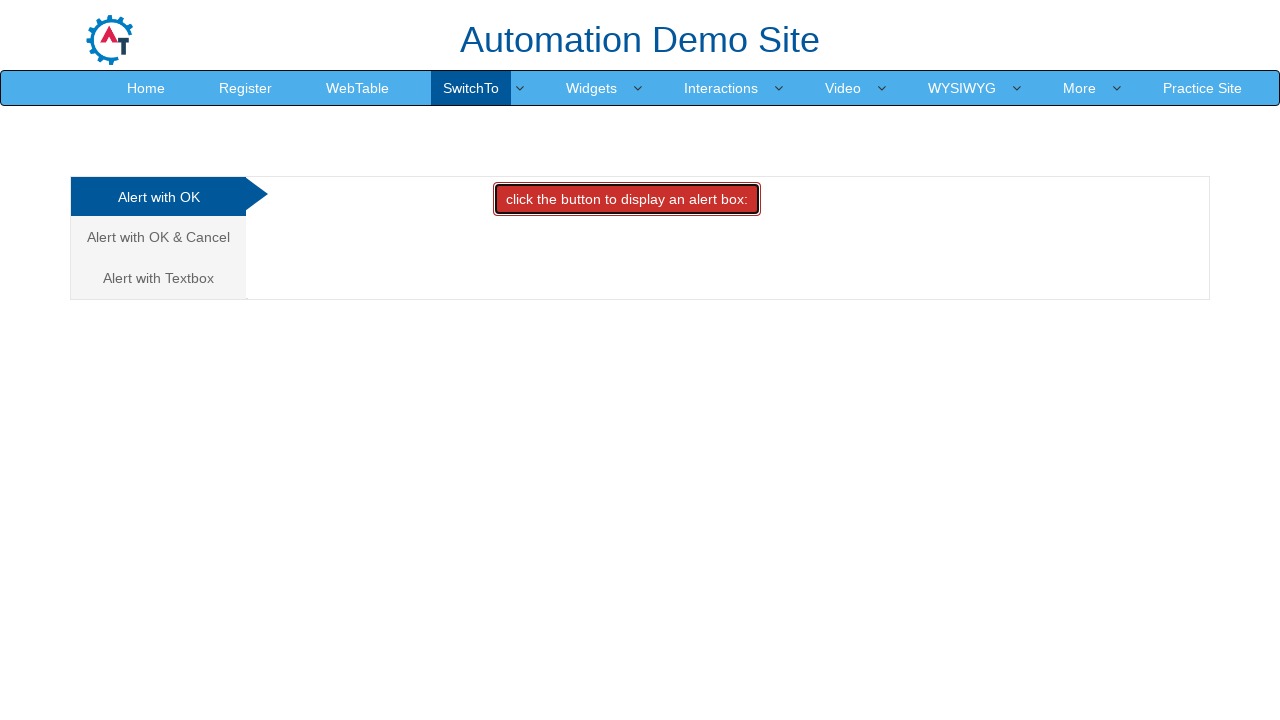

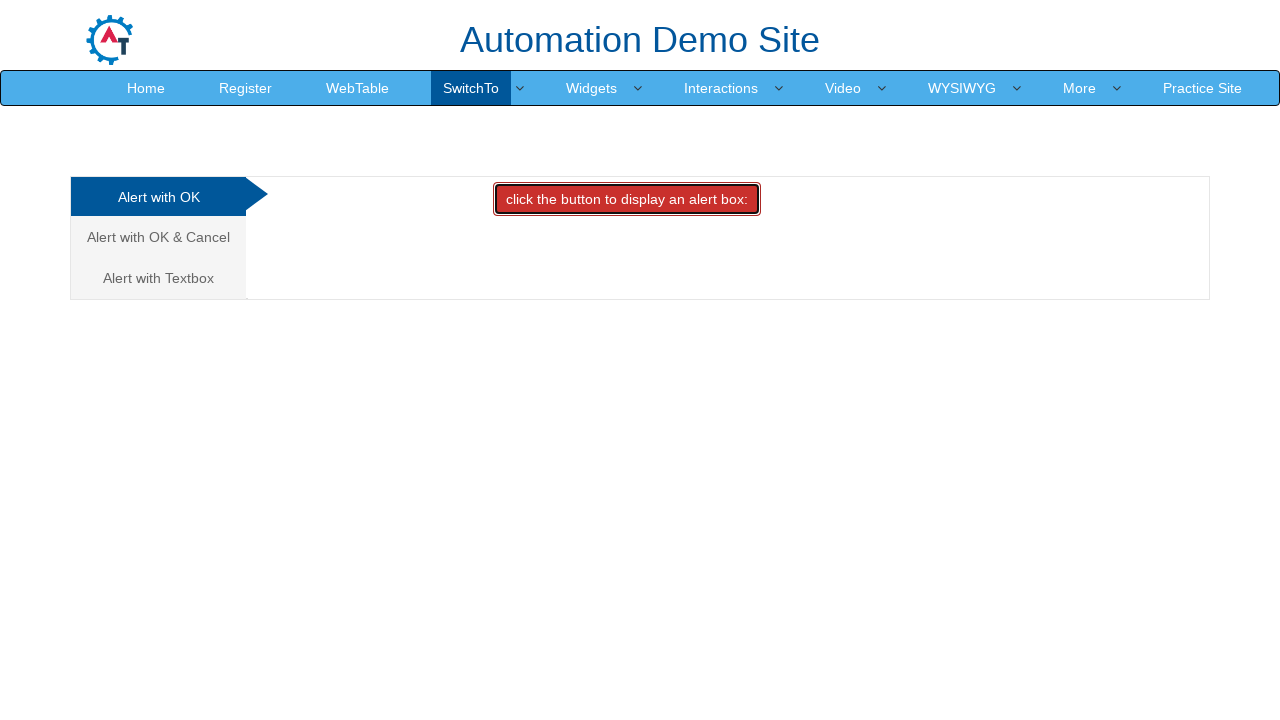